Tests keyboard copy-paste functionality by filling a form with user details, selecting all text with Ctrl+A, copying with Ctrl+C, then pasting into another field with Ctrl+V, and submitting the form to verify the action worked.

Starting URL: https://demoqa.com/text-box

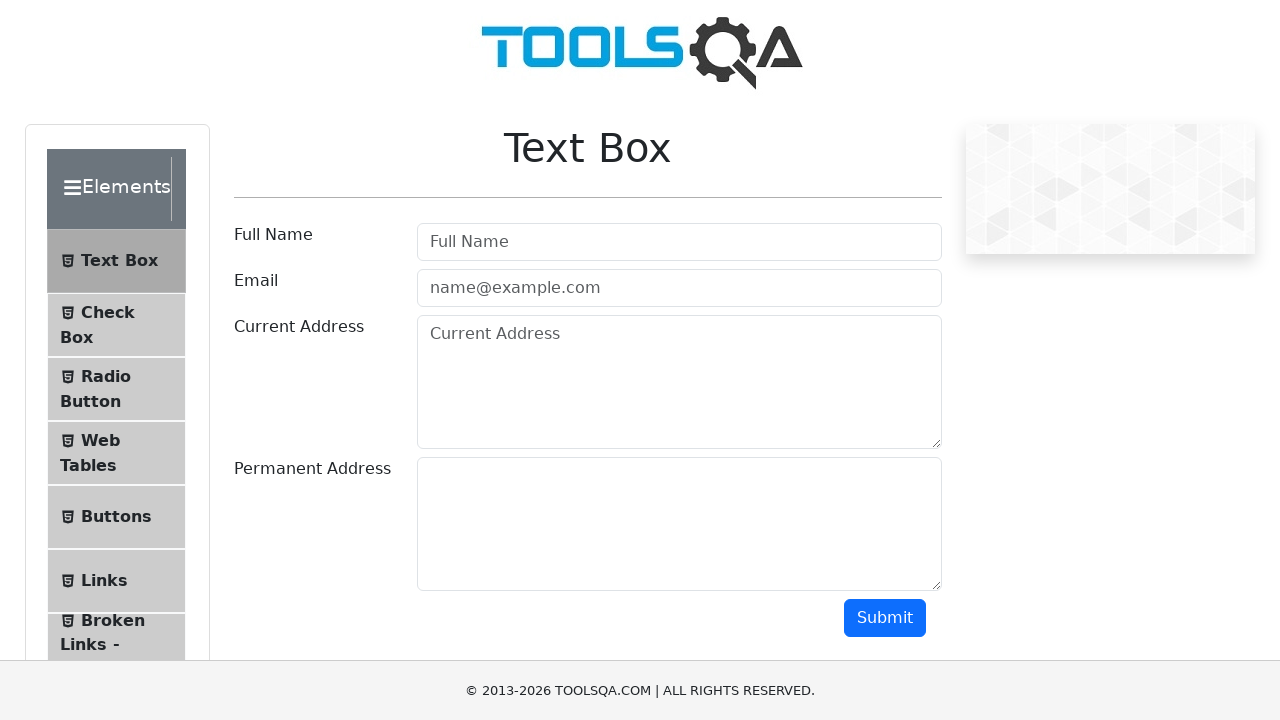

Waited for userName field to be clickable
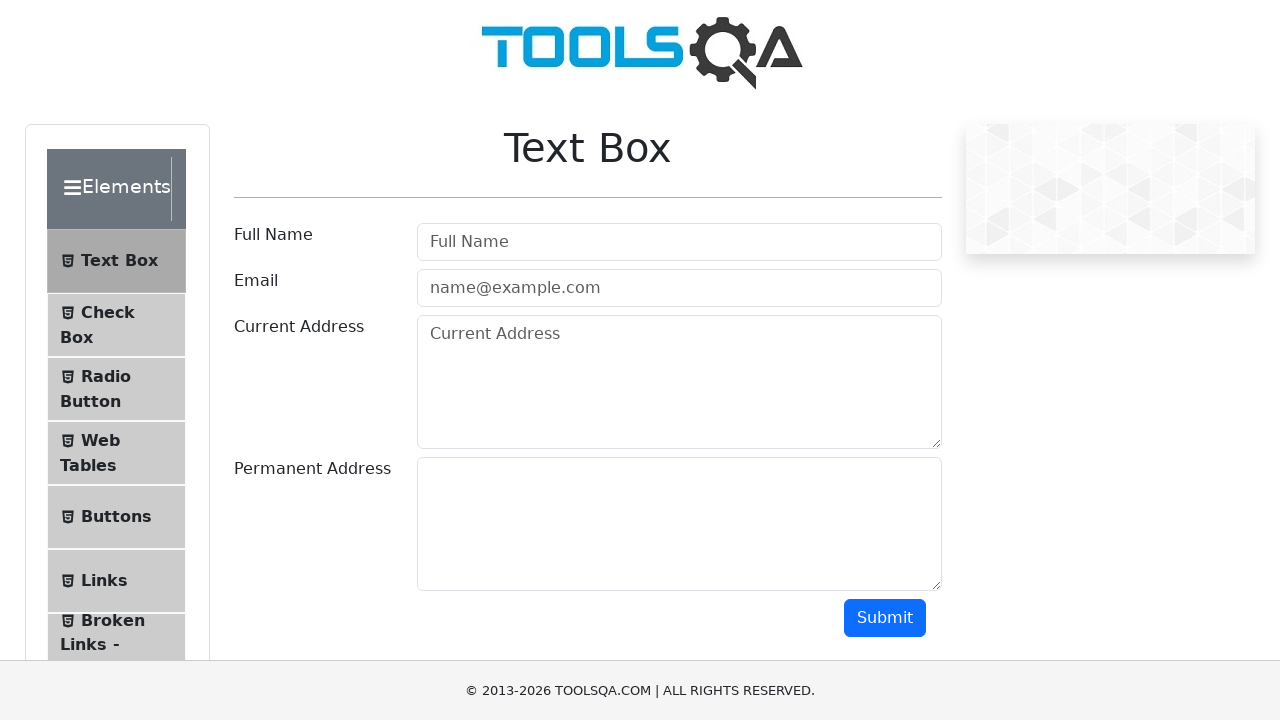

Filled userName field with 'rasool' on #userName
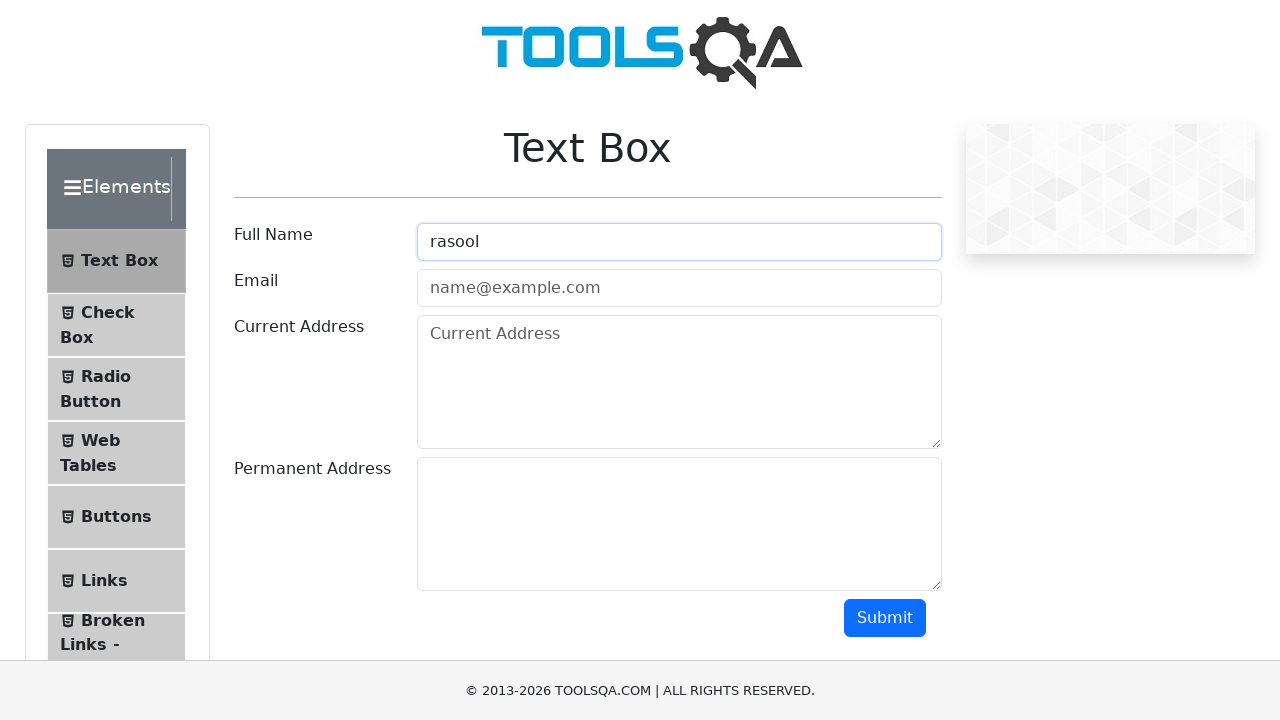

Filled userEmail field with 'rasool123@xyz.com' on #userEmail
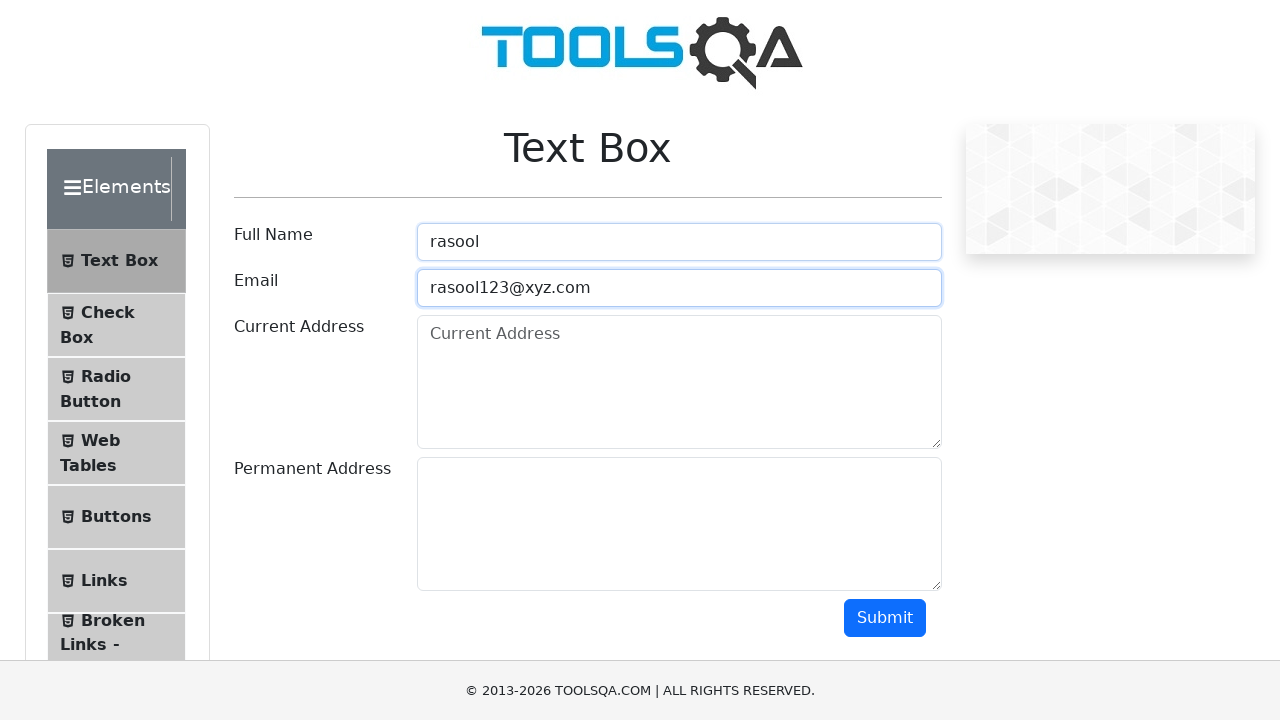

Filled currentAddress field with 'Banglore, Karnataka, India' on #currentAddress
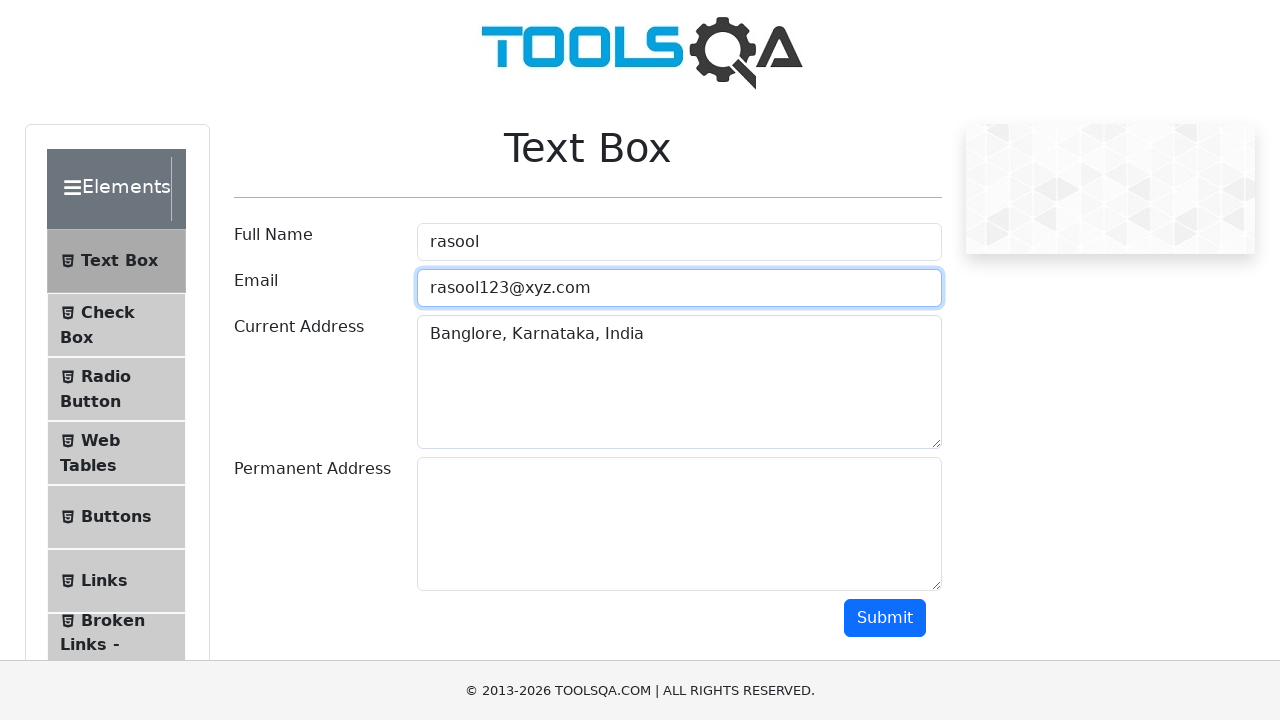

Focused on currentAddress field on #currentAddress
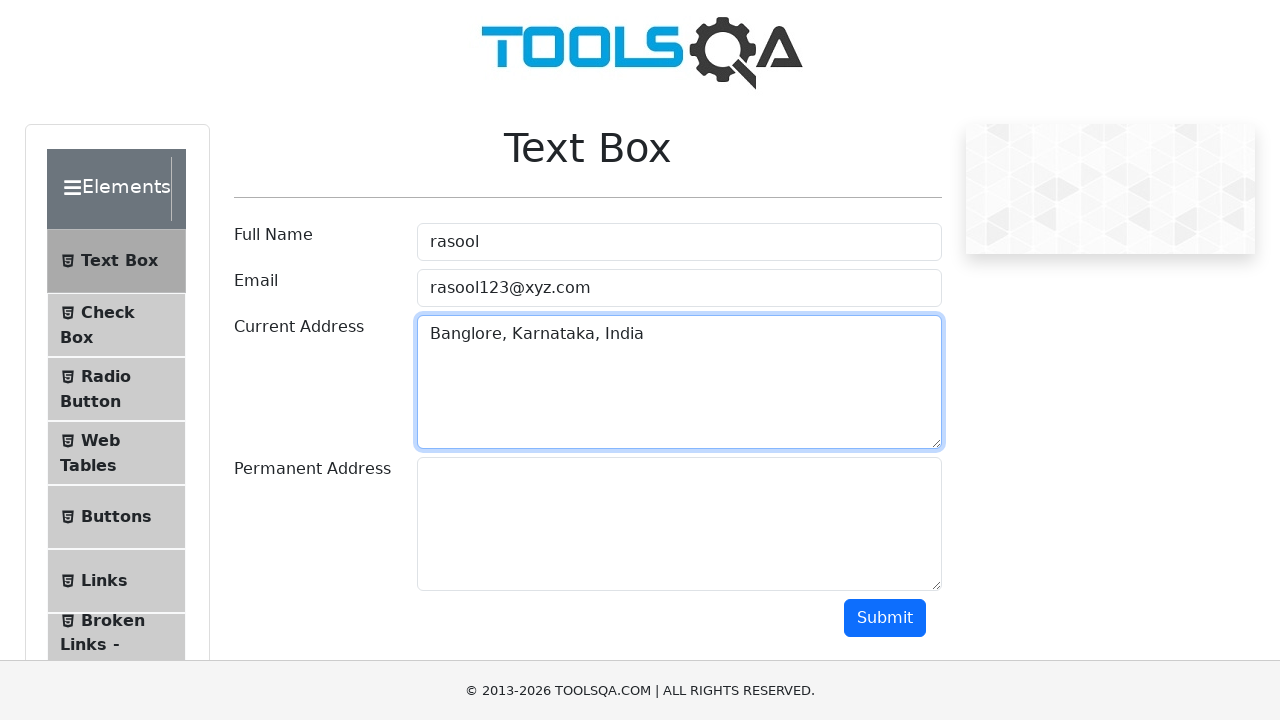

Selected all text in currentAddress field using Ctrl+A
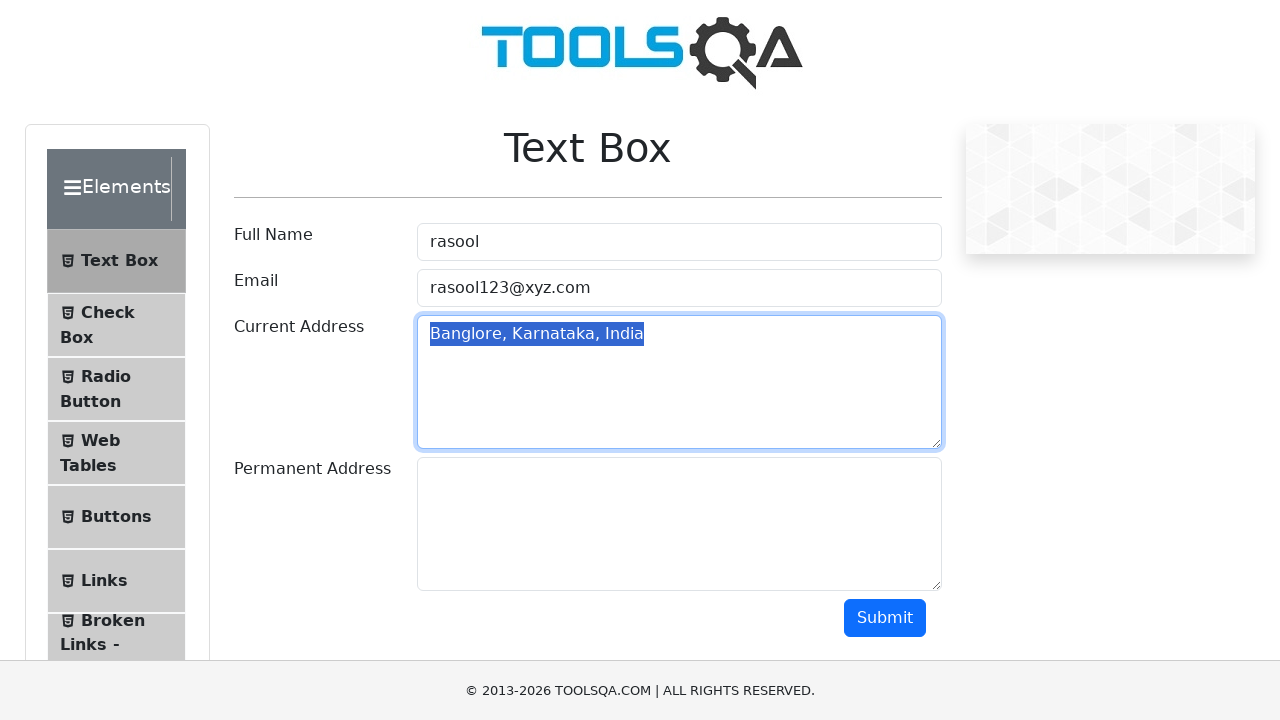

Copied selected text using Ctrl+C
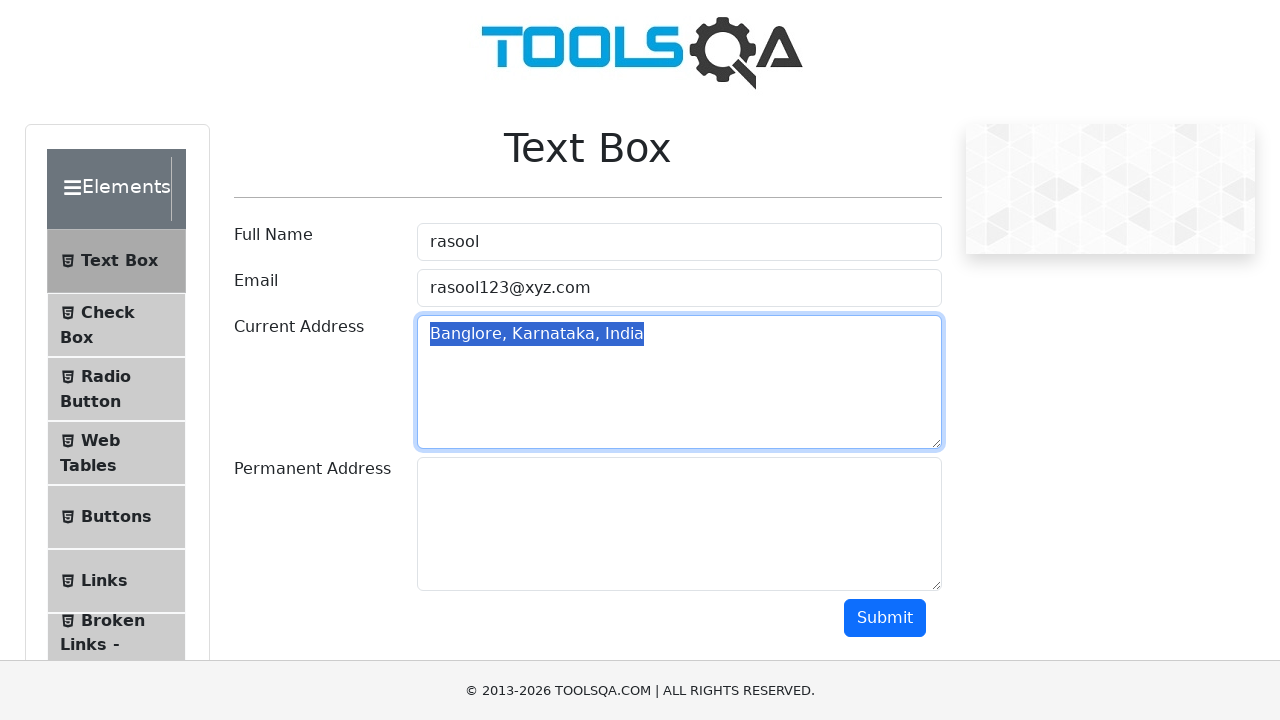

Scrolled permanentAddress field into view
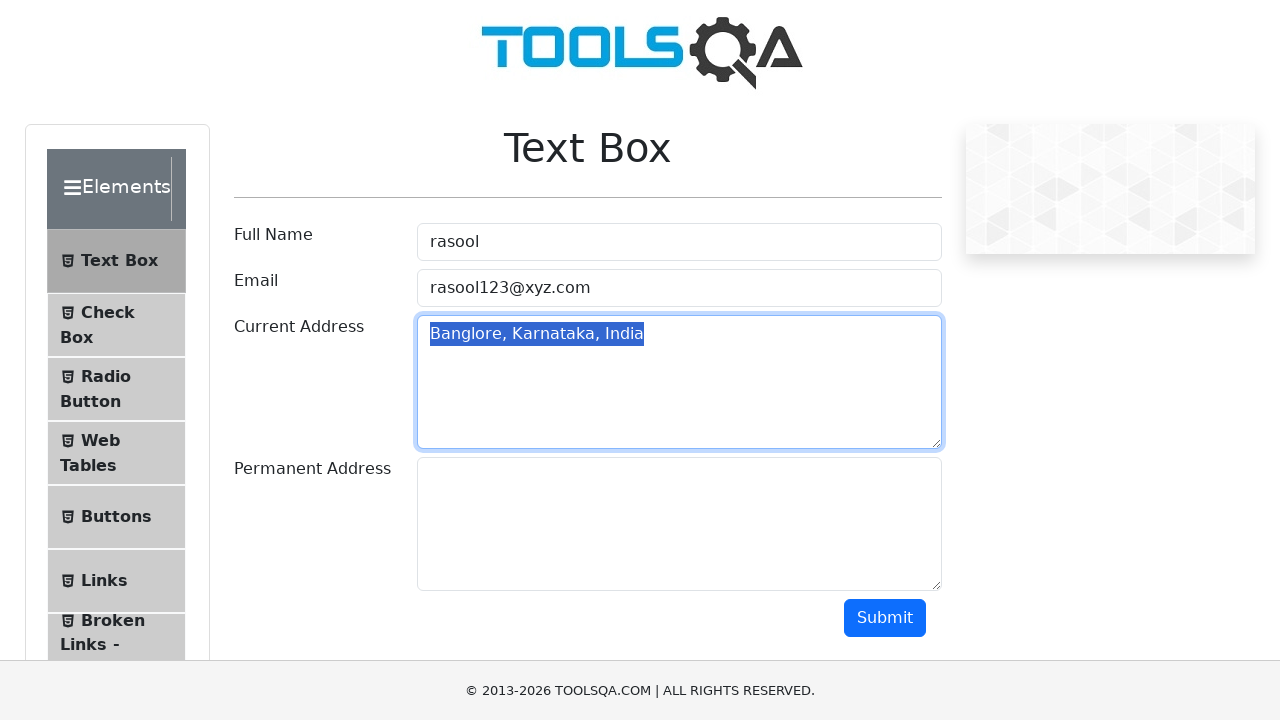

Clicked on permanentAddress field at (679, 524) on #permanentAddress
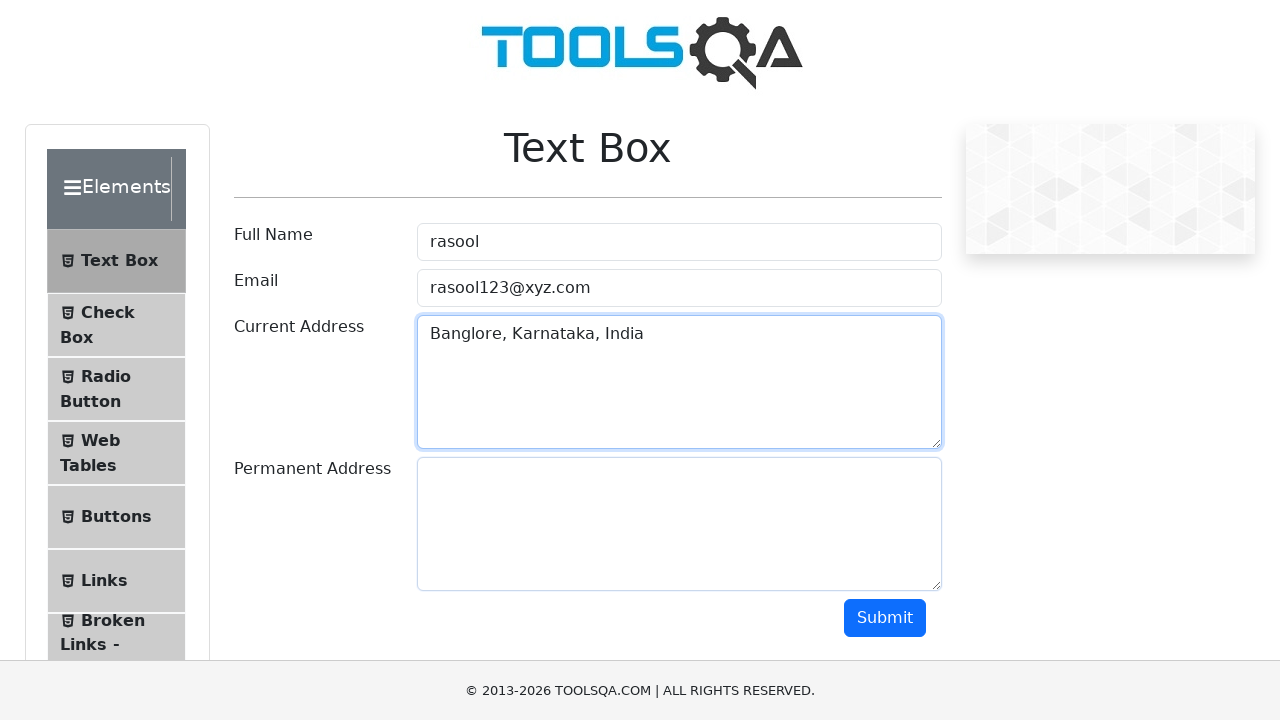

Pasted copied text into permanentAddress field using Ctrl+V
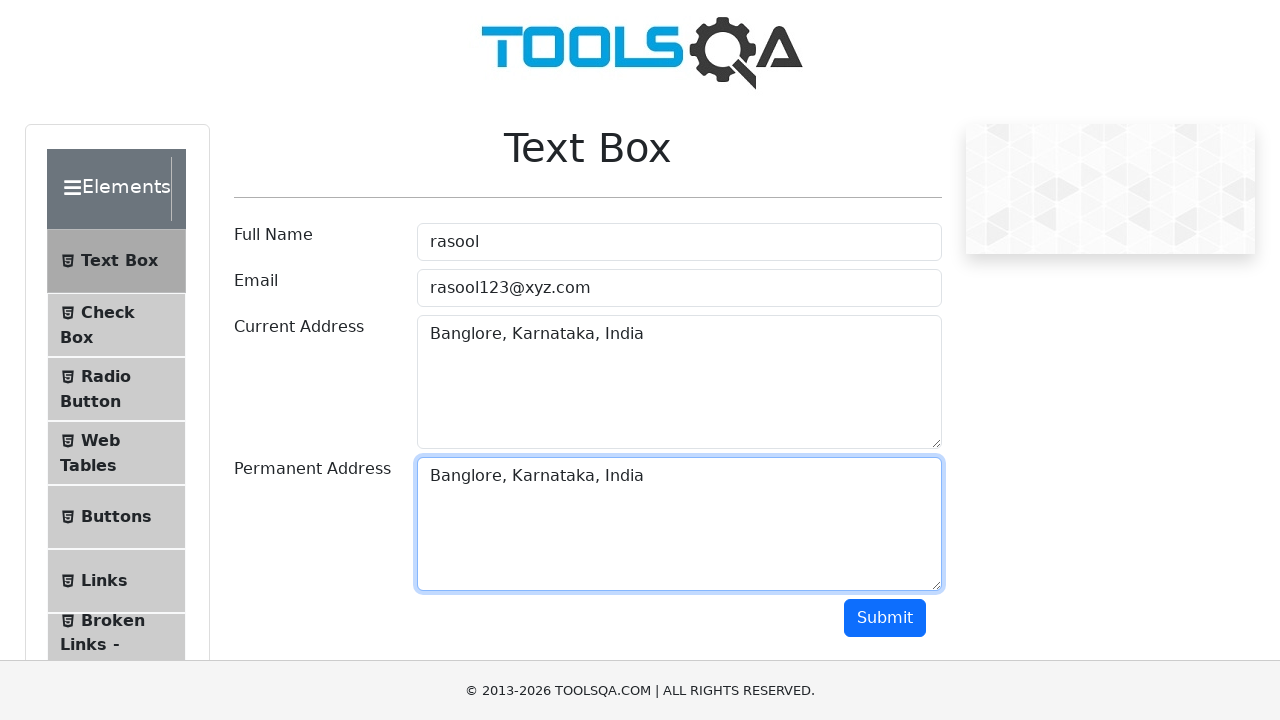

Clicked submit button to submit form at (885, 618) on #submit
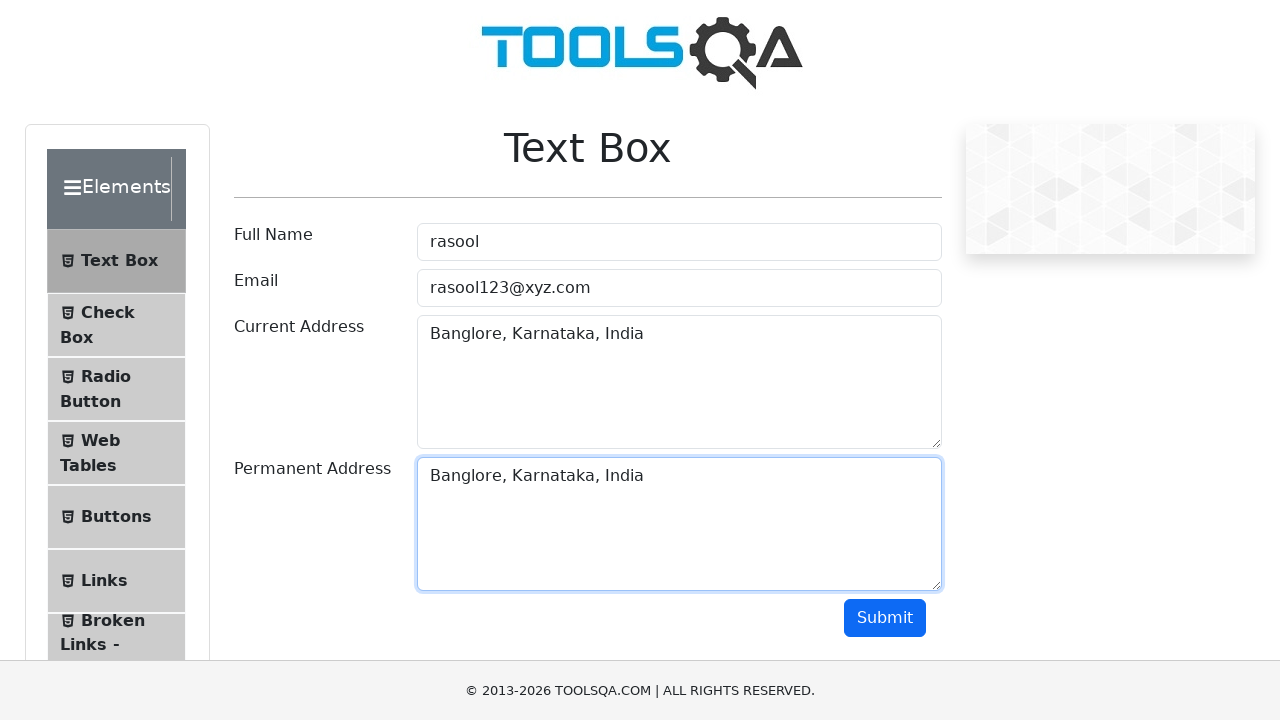

Waited for output element to be visible
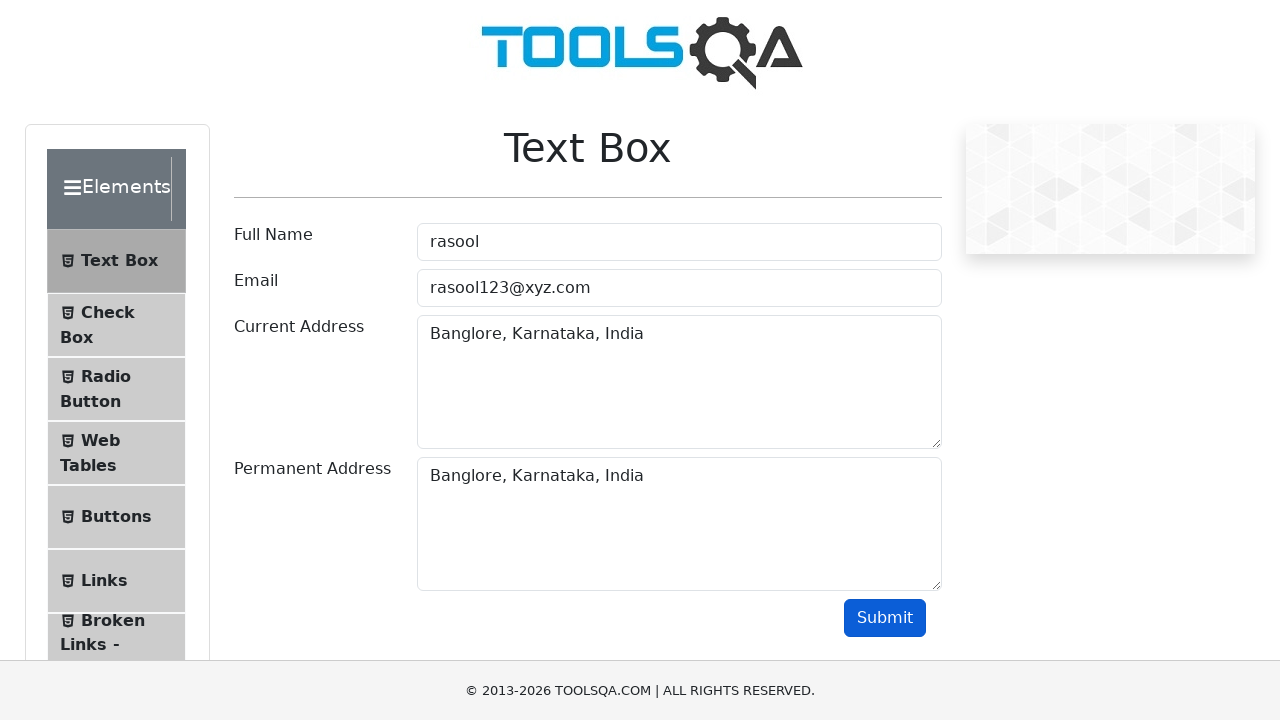

Retrieved output text from form submission
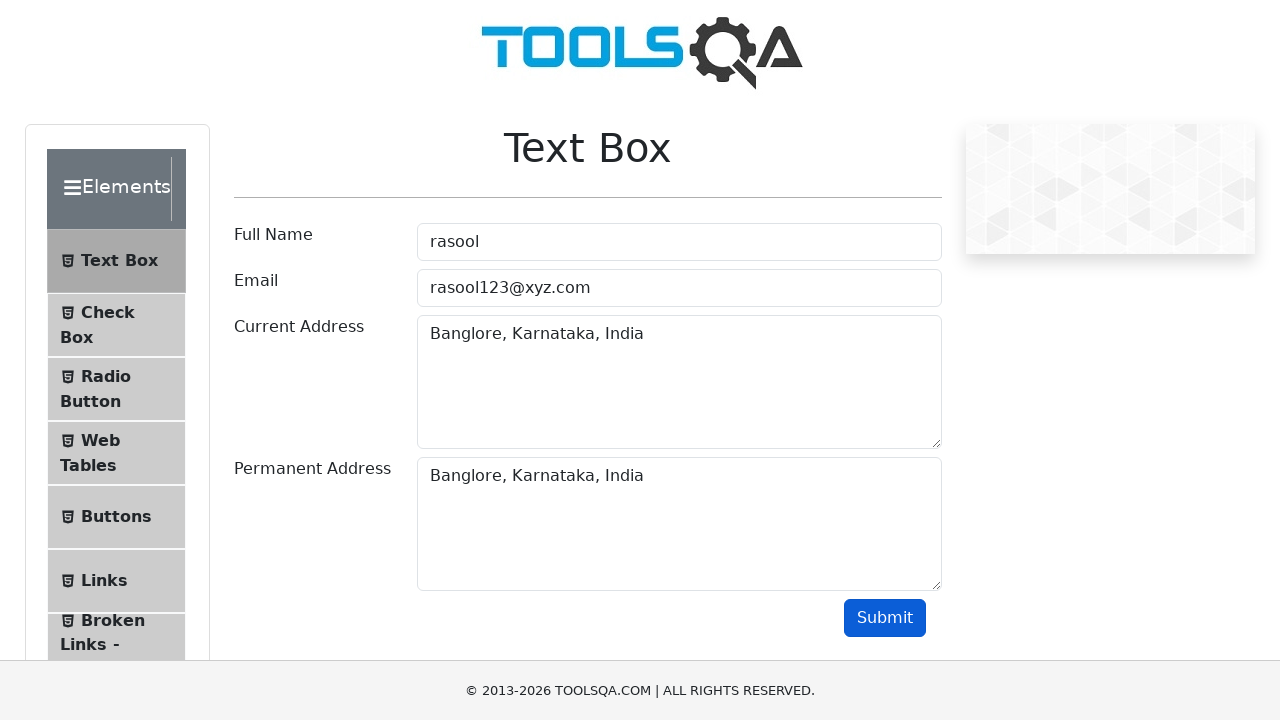

Verified that 'rasool' is present in the output text - copy-paste functionality confirmed
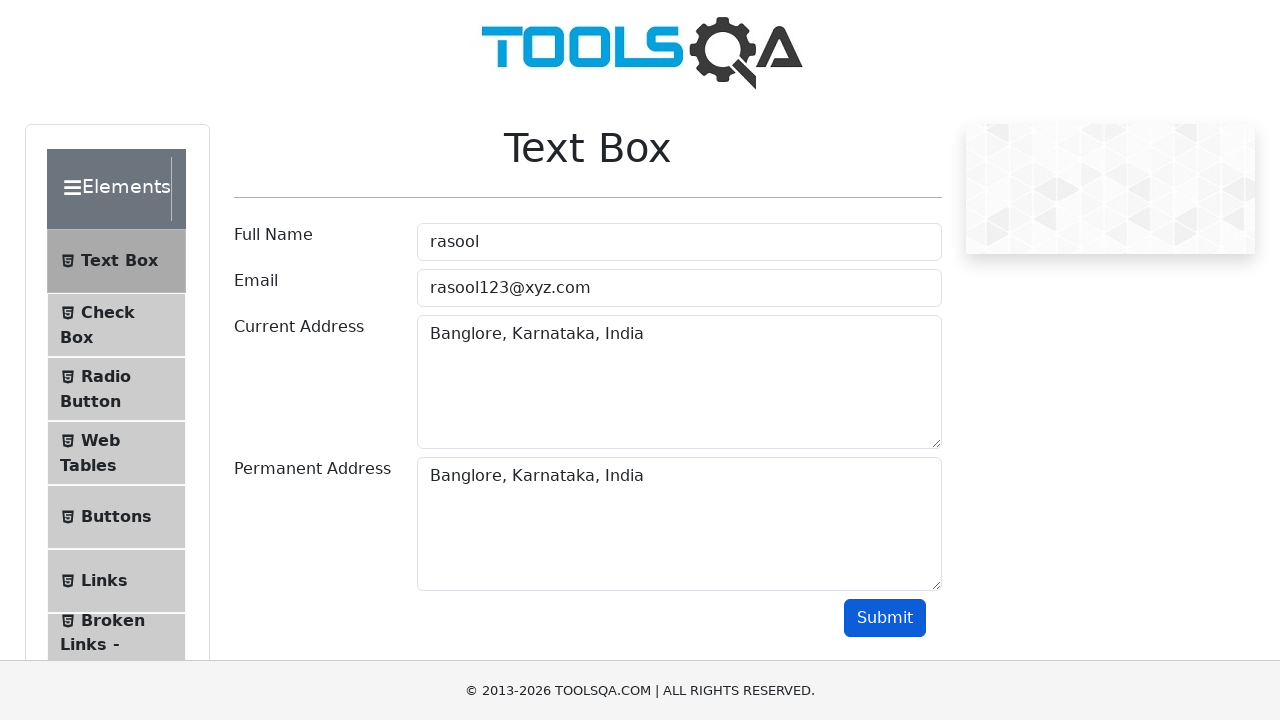

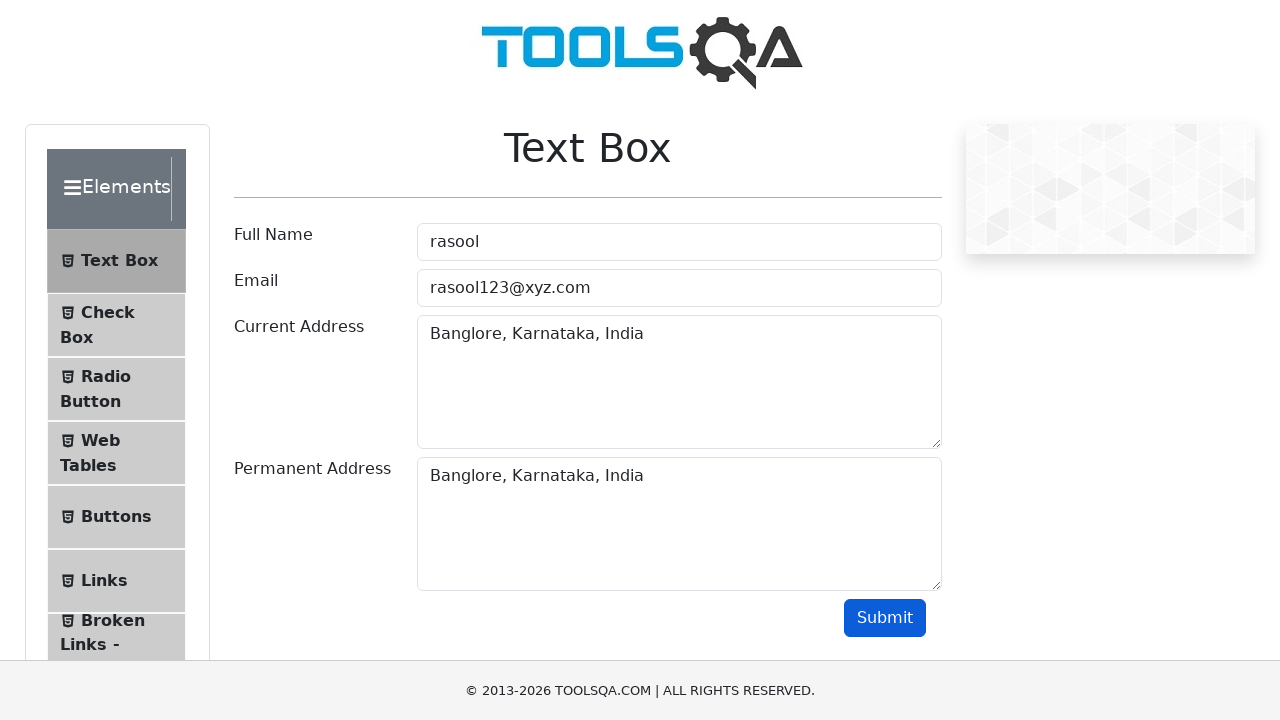